Tests registering multiple characters with different classes and levels in sequence

Starting URL: https://tc1-rest-characters-site-m5ee.vercel.app

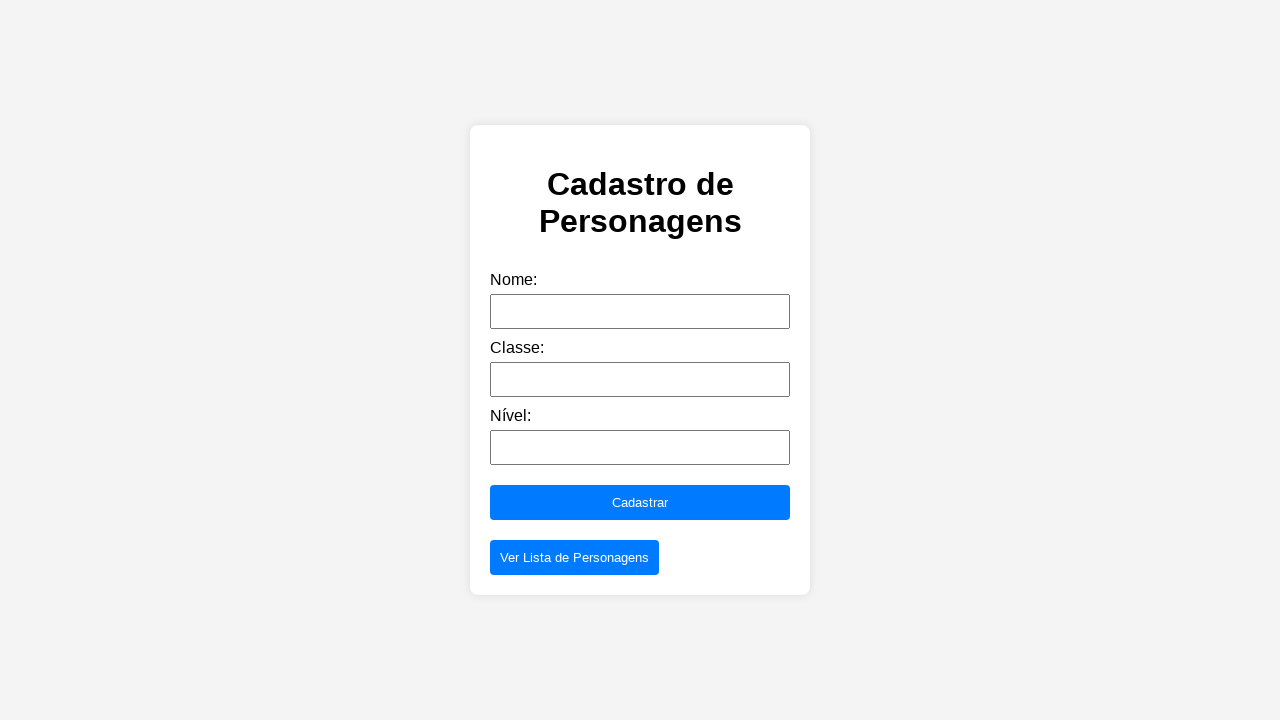

Filled name field with 'Character One' on input[name='name'], input[id='name'], input[placeholder*='name' i]
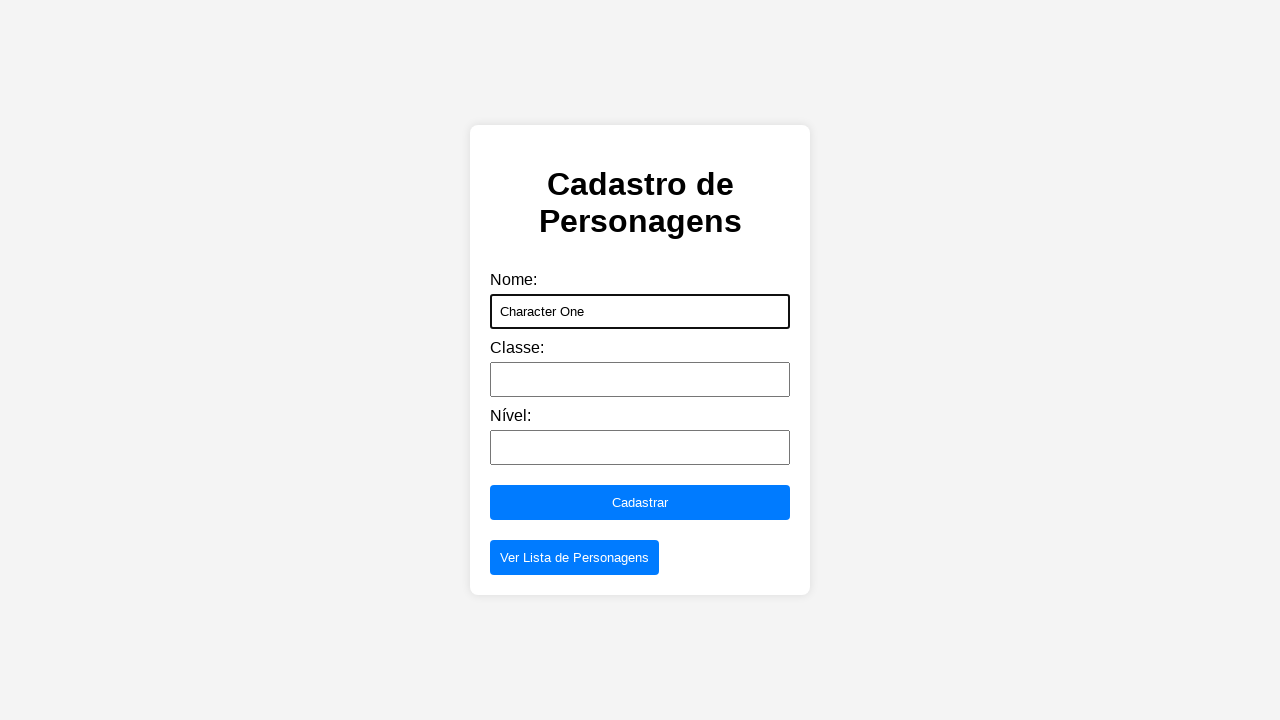

Filled class field with 'Mage' on input[name='class'], input[id='class'], input[placeholder*='class' i]
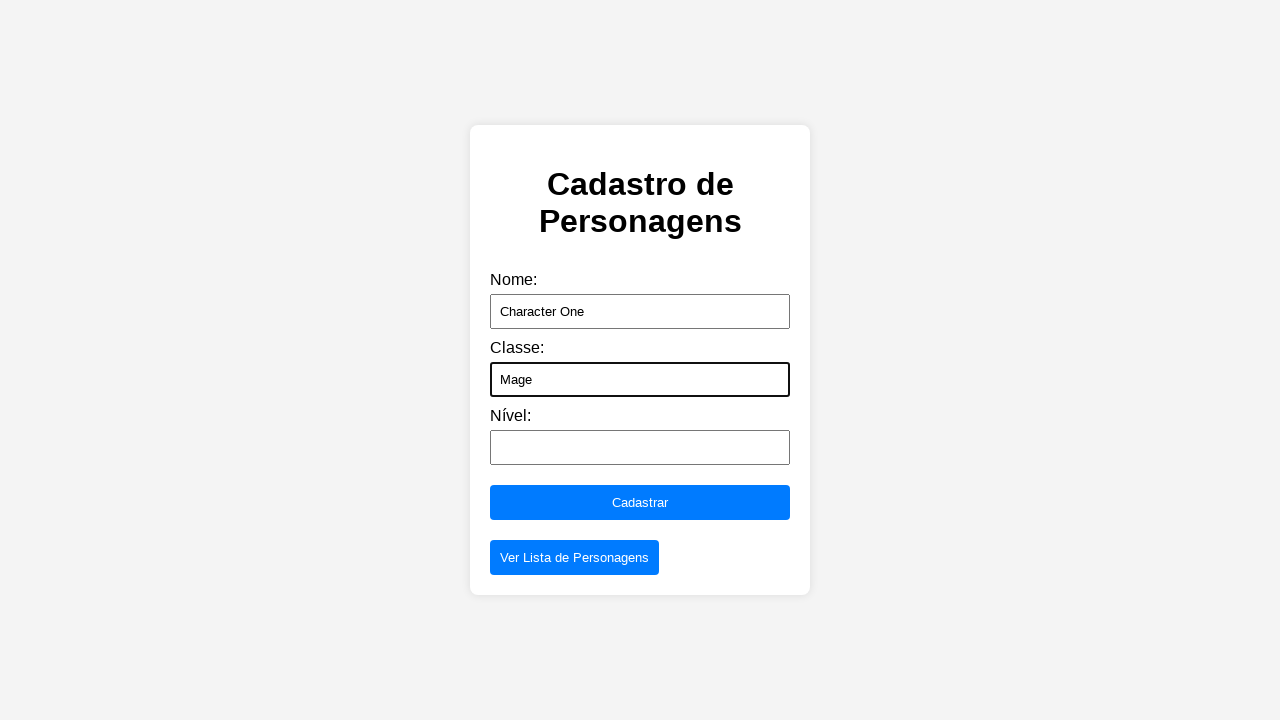

Filled level field with '5' on input[name='level'], input[id='level'], input[placeholder*='level' i]
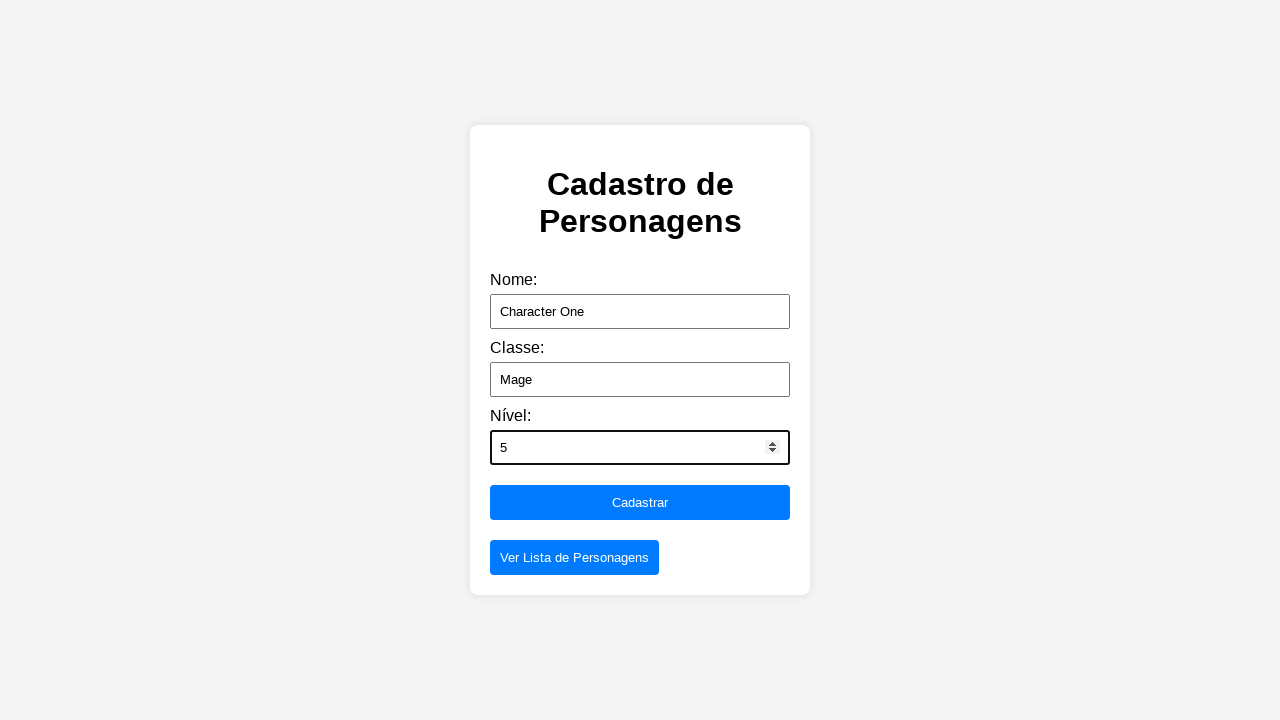

Clicked submit button to register first character at (640, 503) on button[type='submit'], input[type='submit'], button:has-text('Submit'), button:h
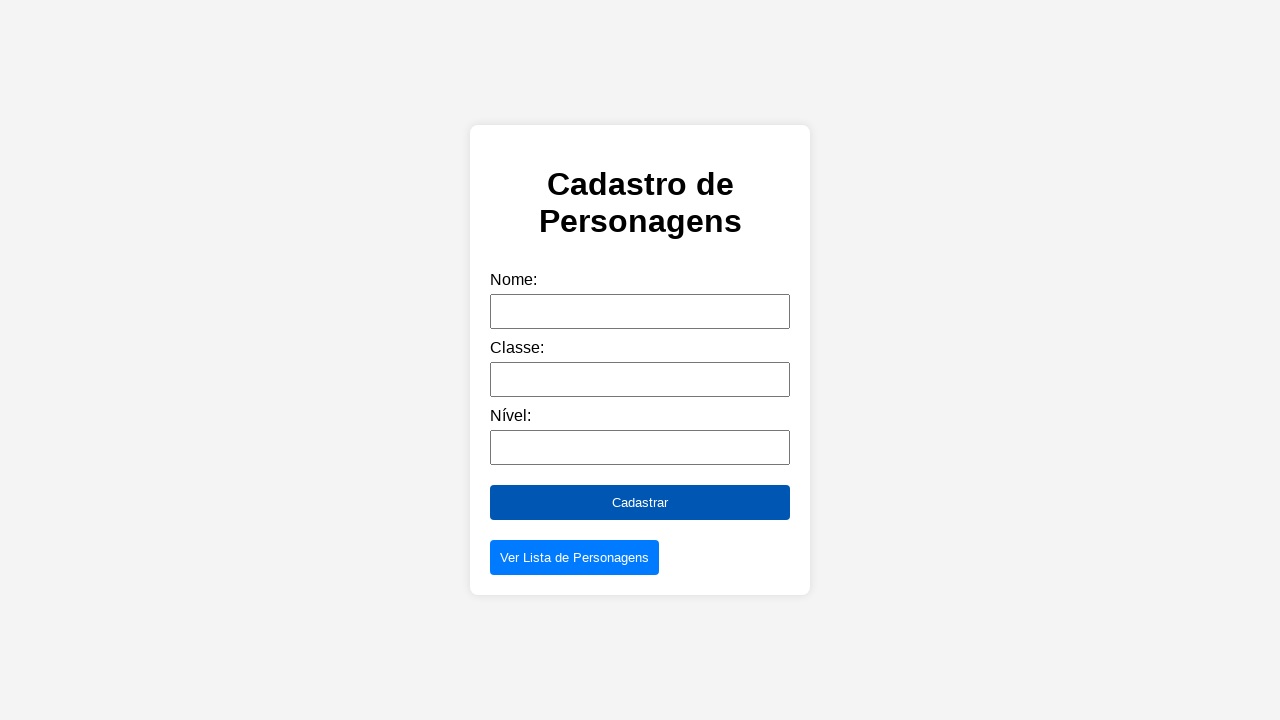

Set up dialog handler to accept alerts
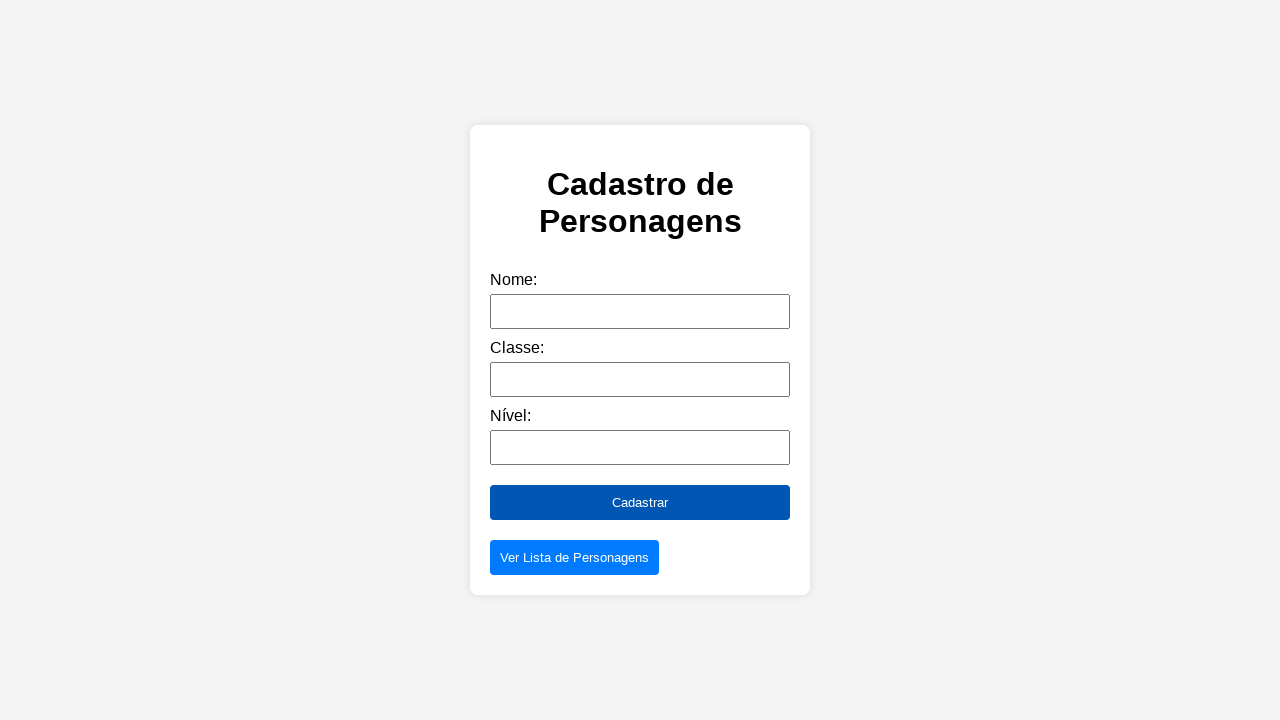

Waited 1 second for alert handling
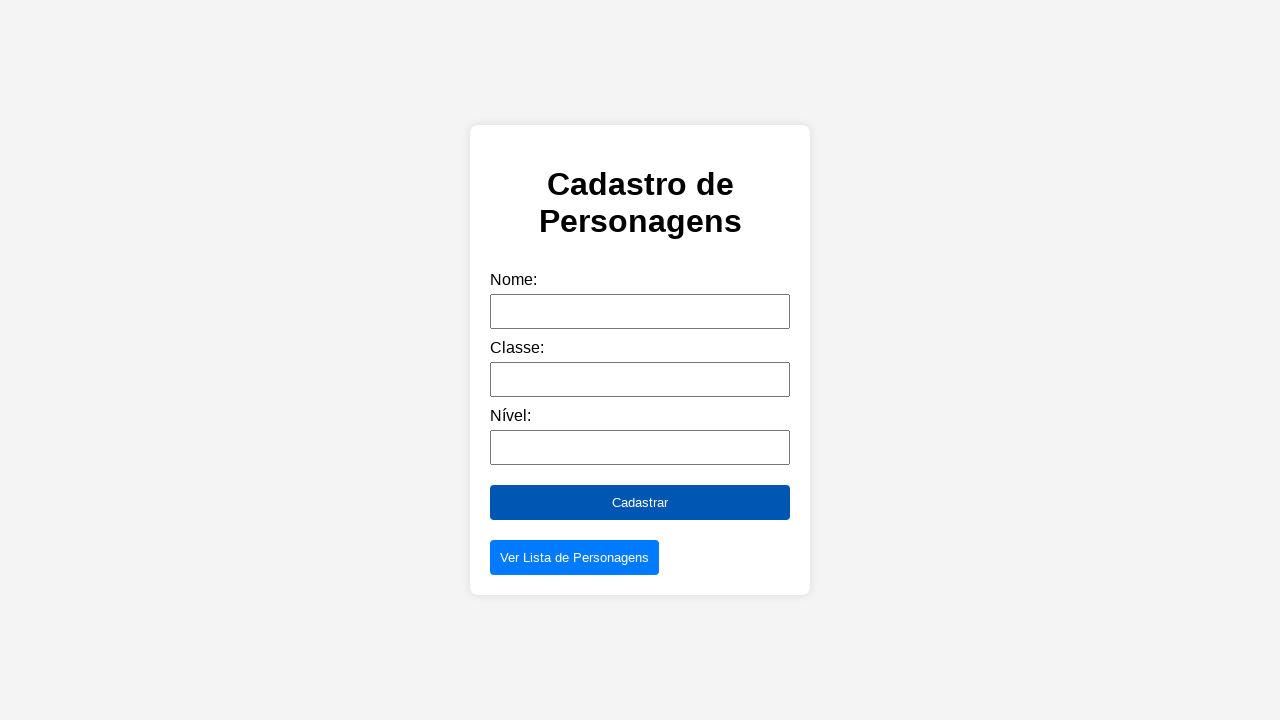

Filled name field with 'Character Two' on input[name='name'], input[id='name'], input[placeholder*='name' i]
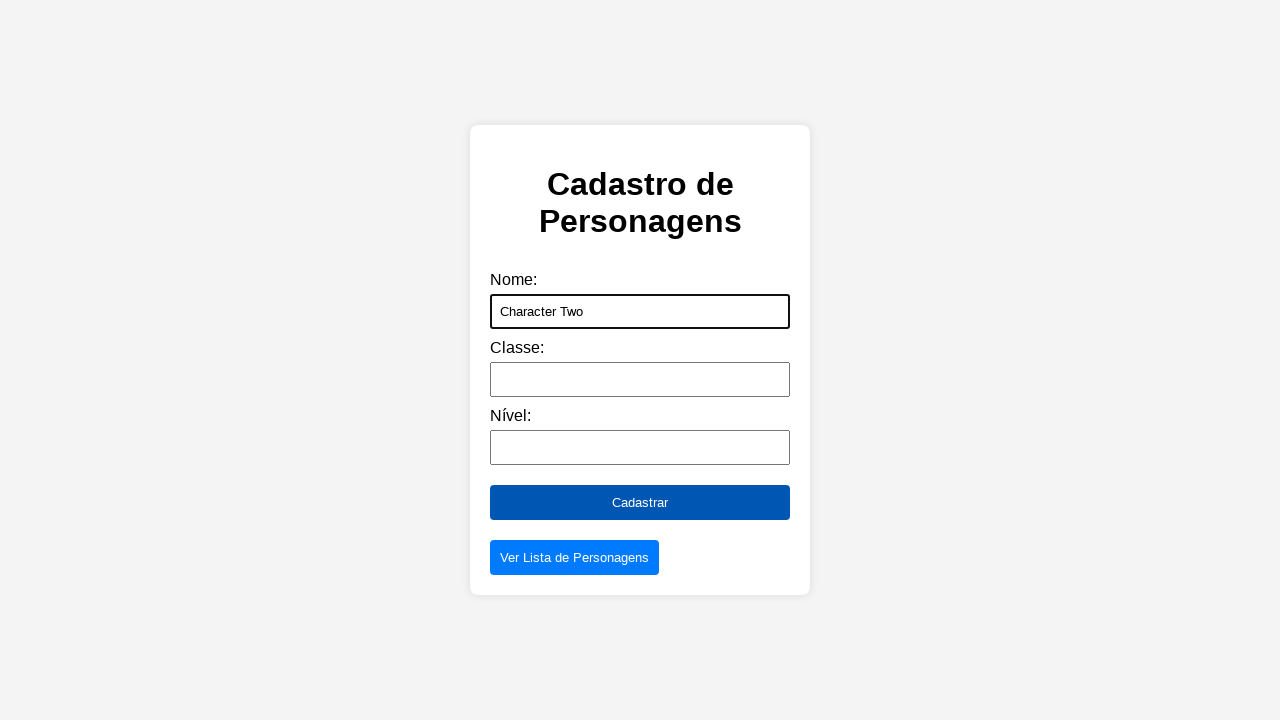

Filled class field with 'Rogue' on input[name='class'], input[id='class'], input[placeholder*='class' i]
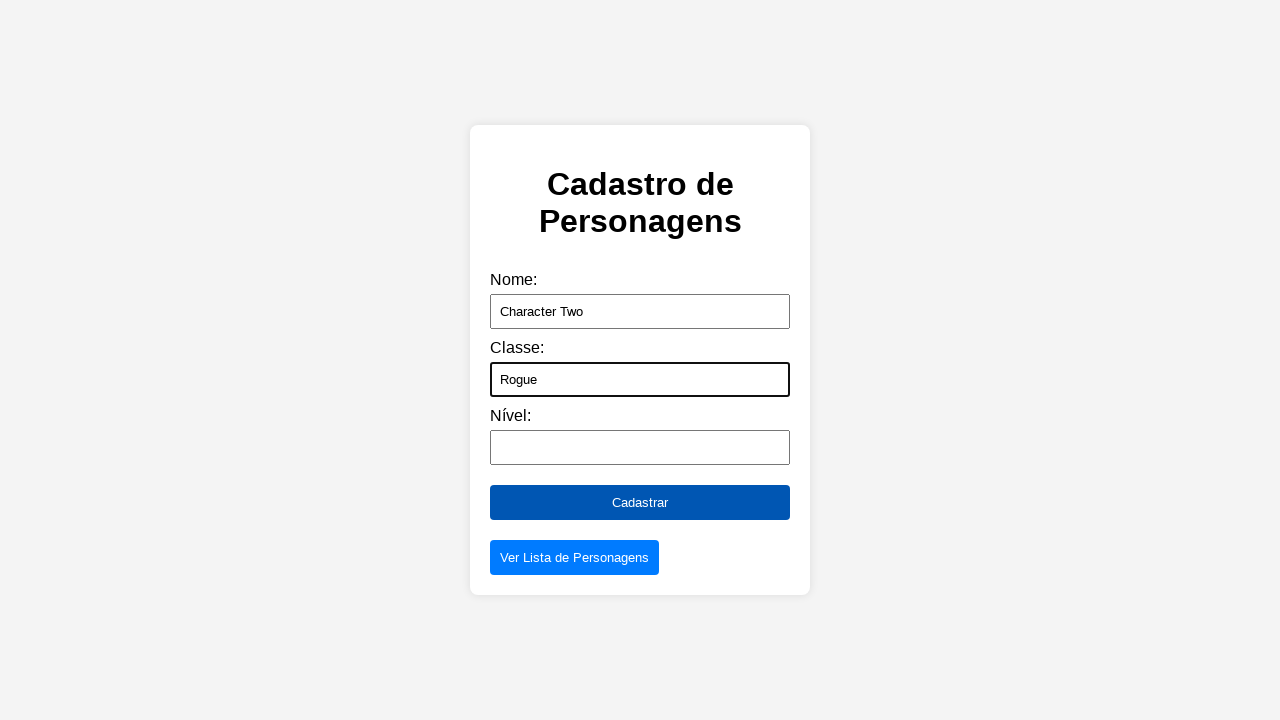

Filled level field with '8' on input[name='level'], input[id='level'], input[placeholder*='level' i]
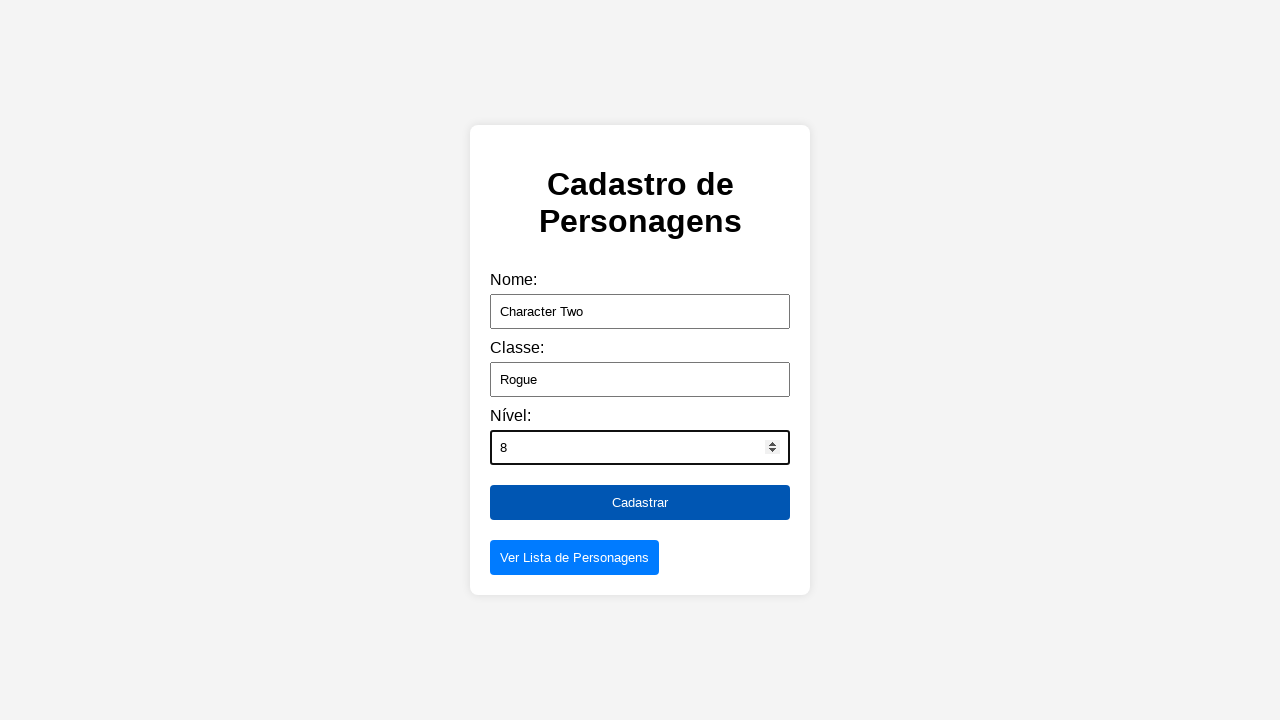

Clicked submit button to register second character at (640, 503) on button[type='submit'], input[type='submit'], button:has-text('Submit'), button:h
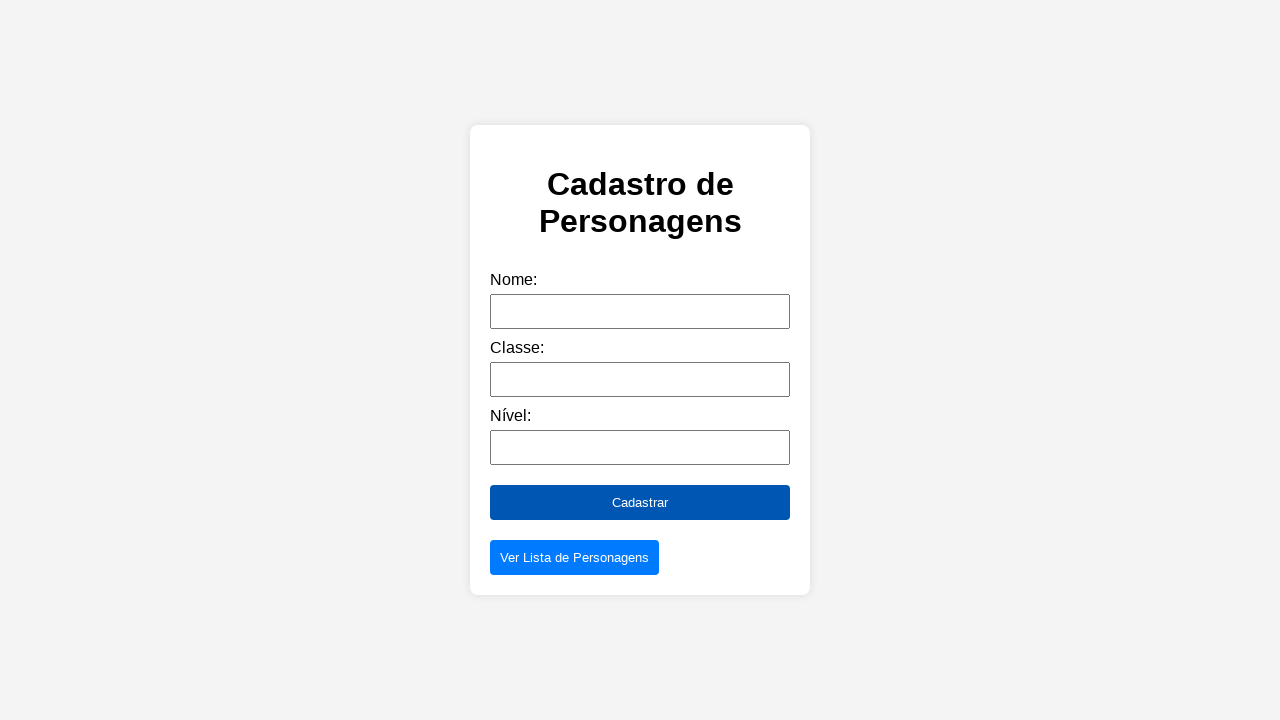

Waited 1 second for second character registration confirmation
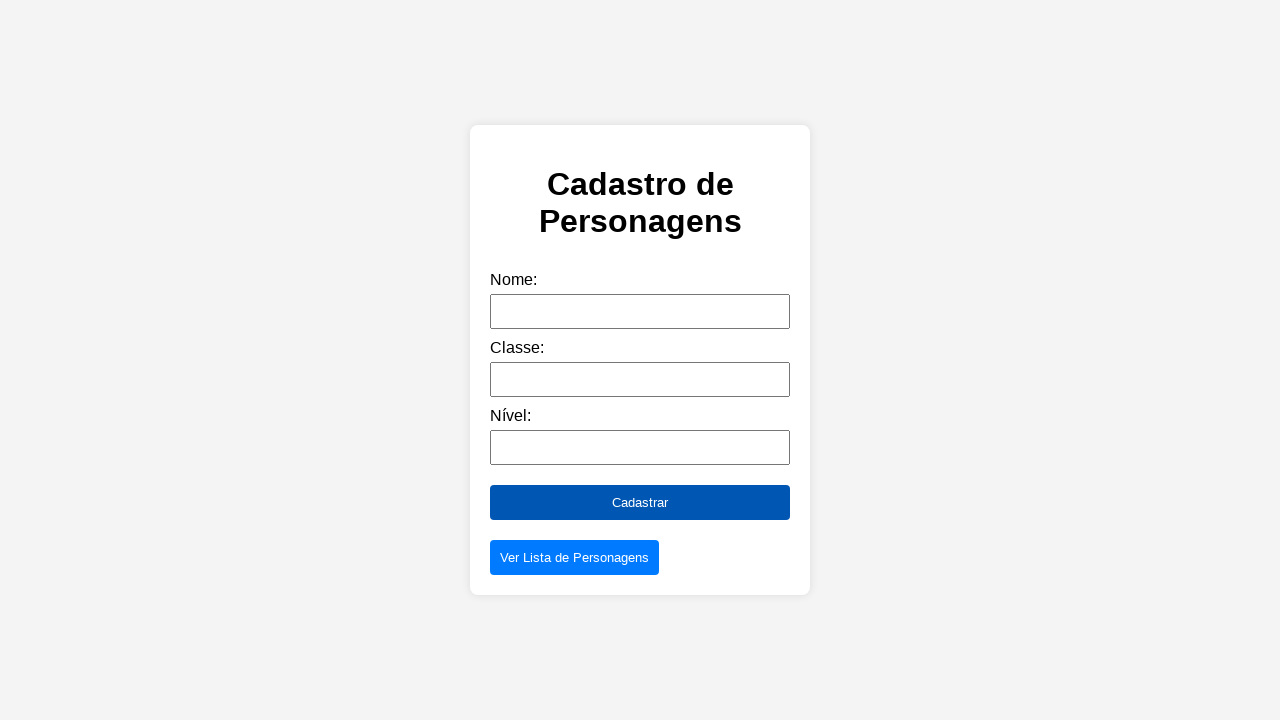

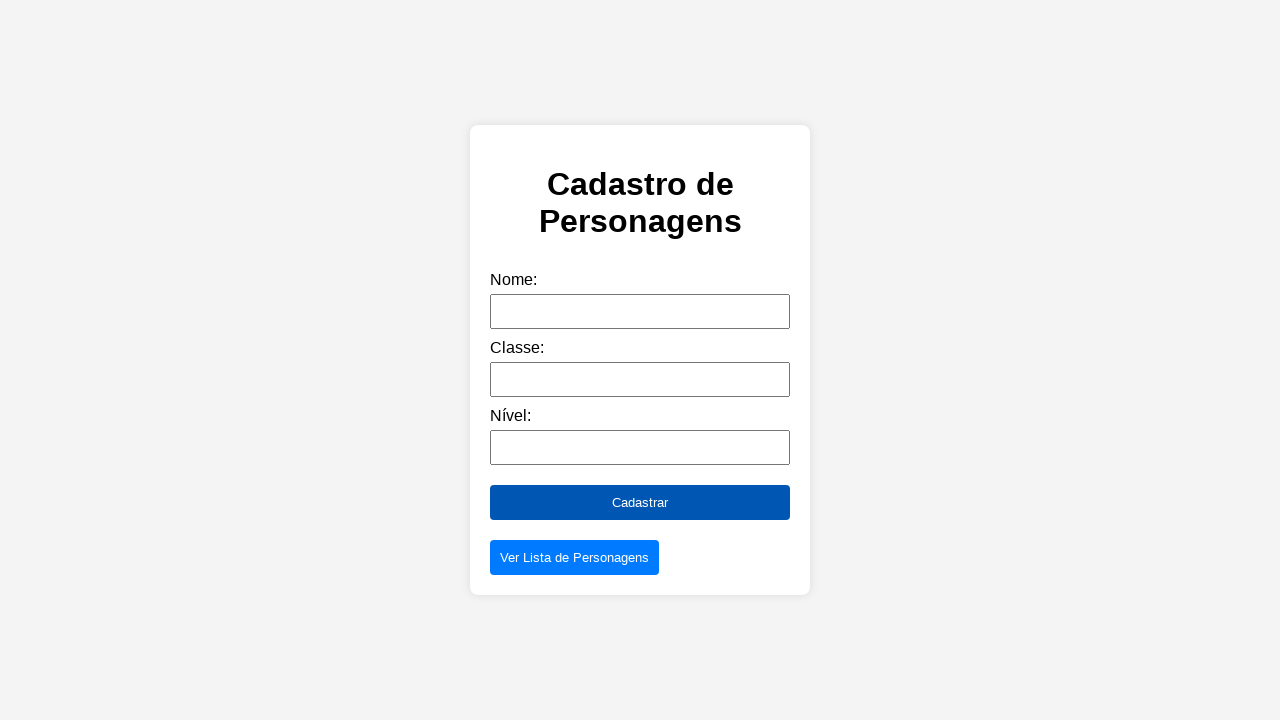